Tests browser navigation methods by navigating between pages, using back/forward history navigation, and refreshing the page.

Starting URL: https://www.youtube.com/

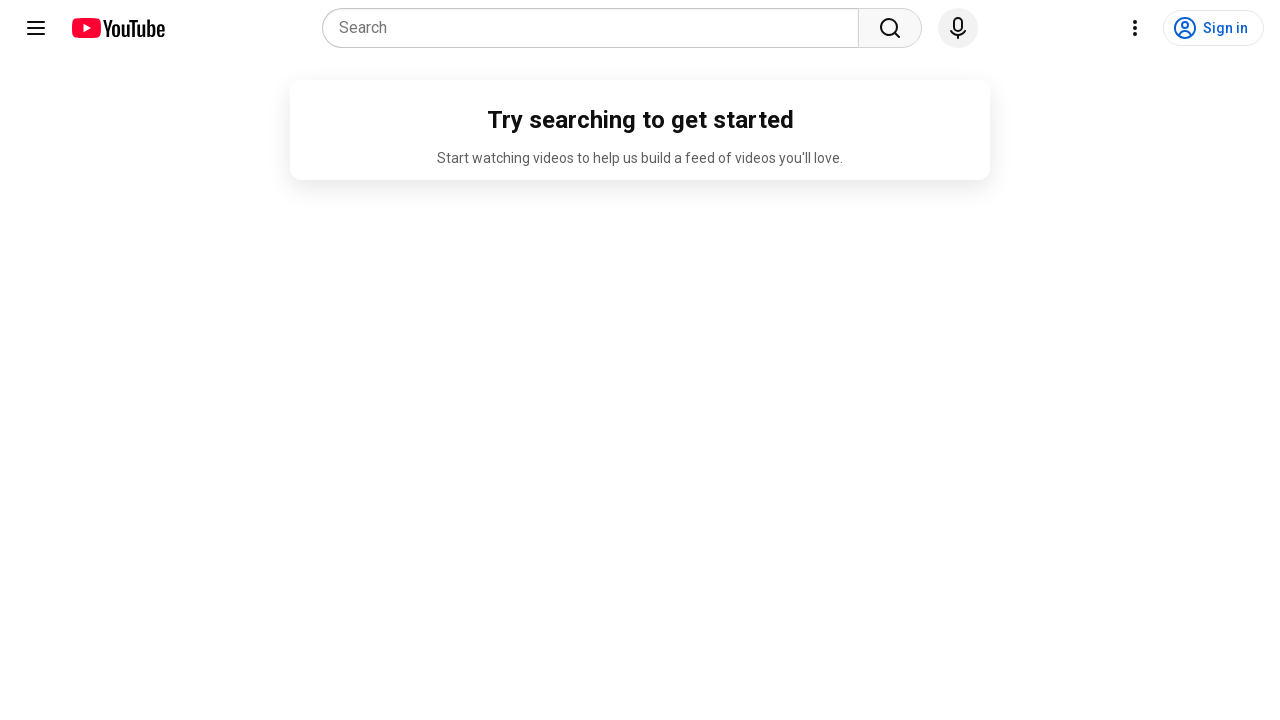

Navigated to YouTube home page
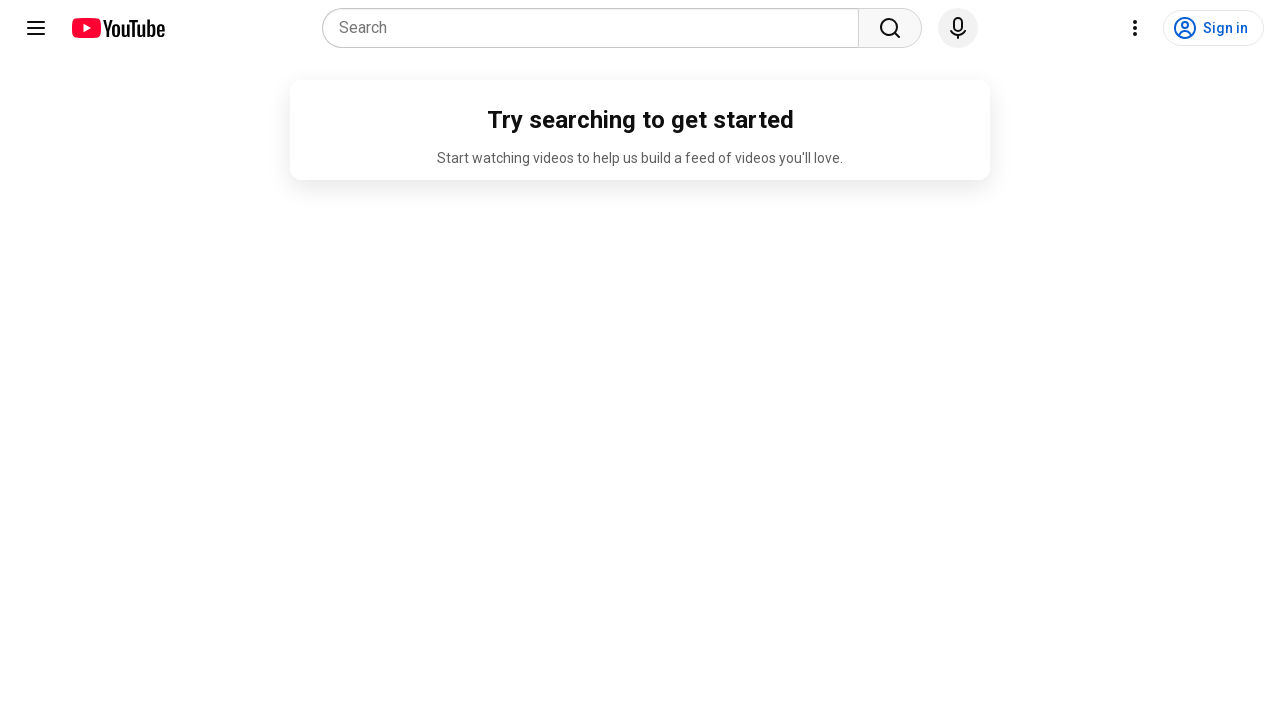

Navigated back in browser history
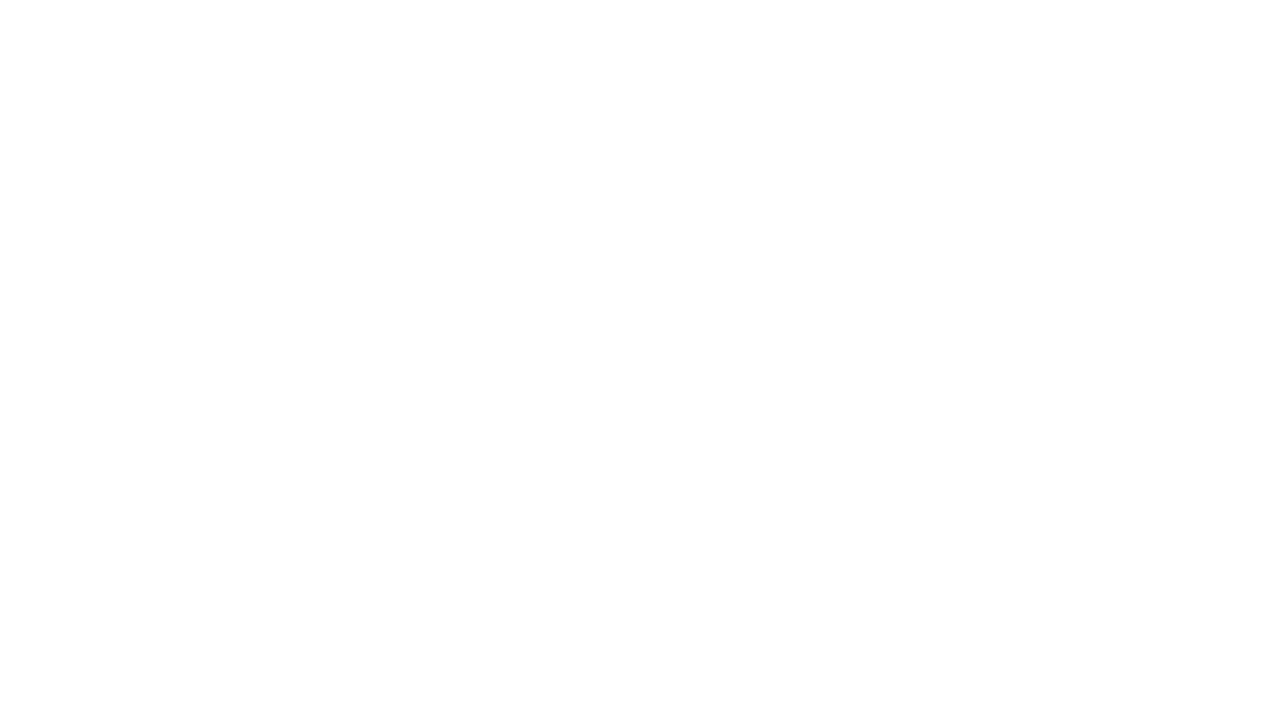

Navigated forward in browser history
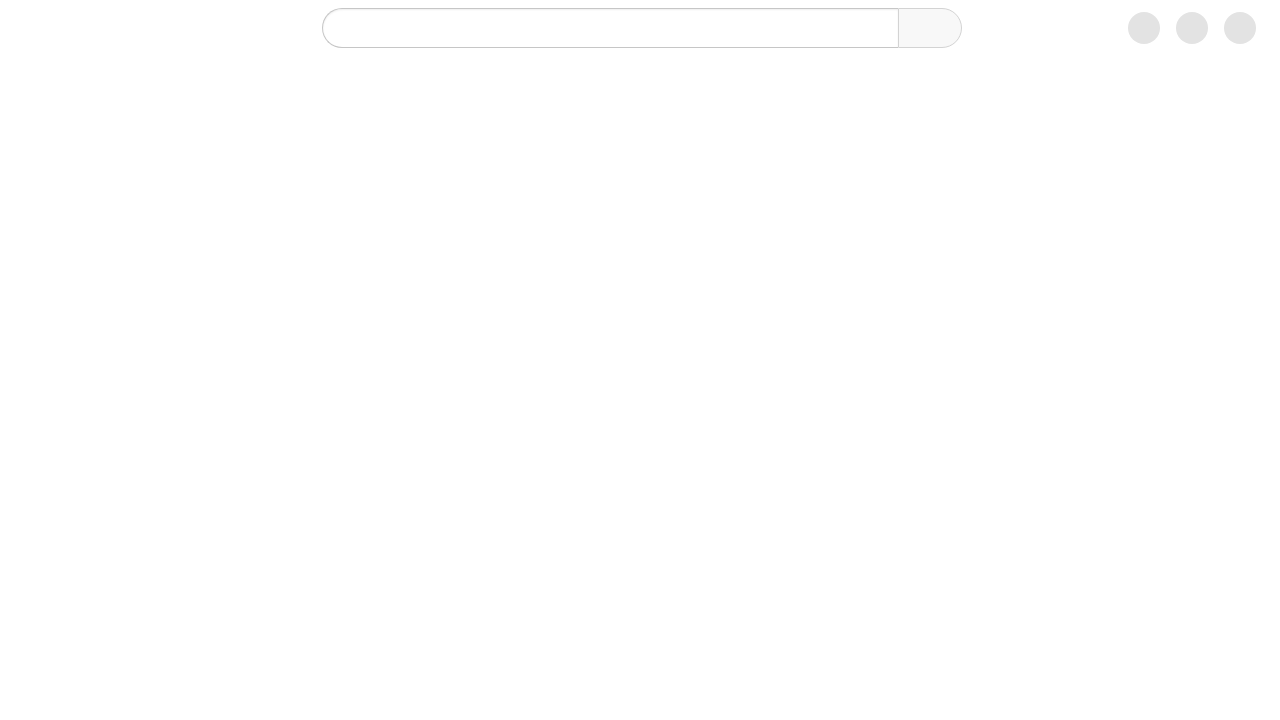

Refreshed the current page
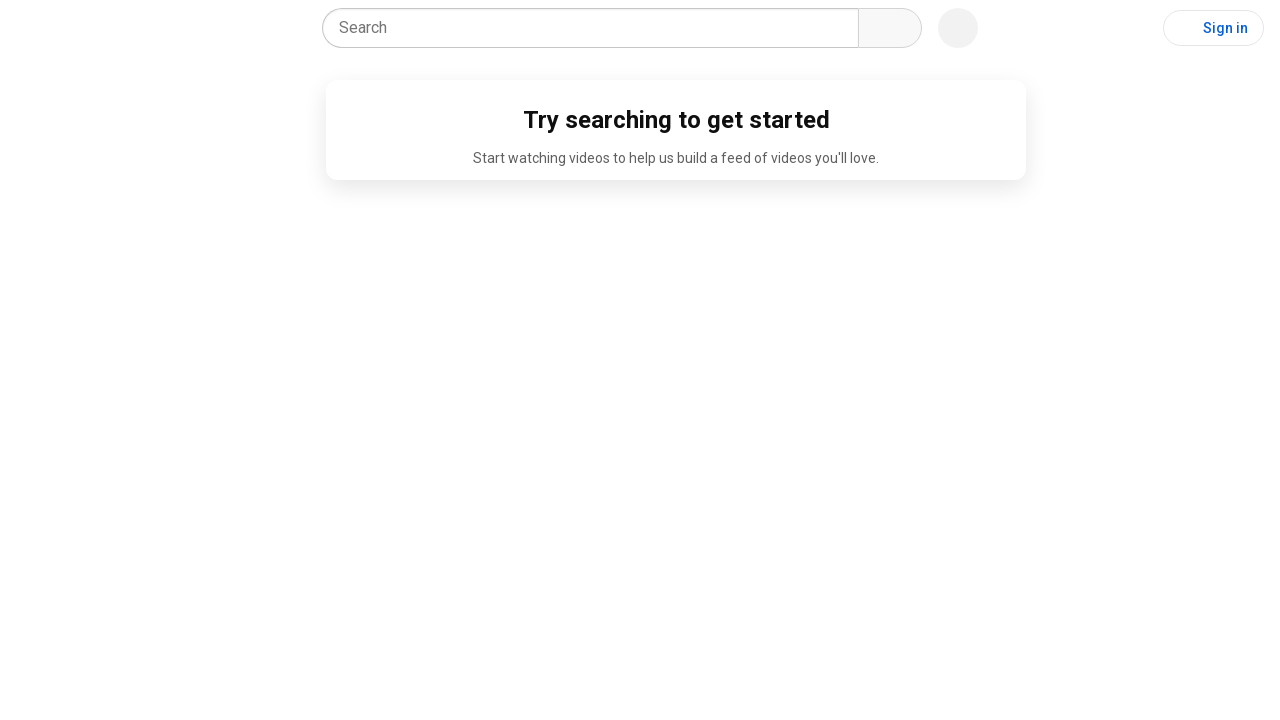

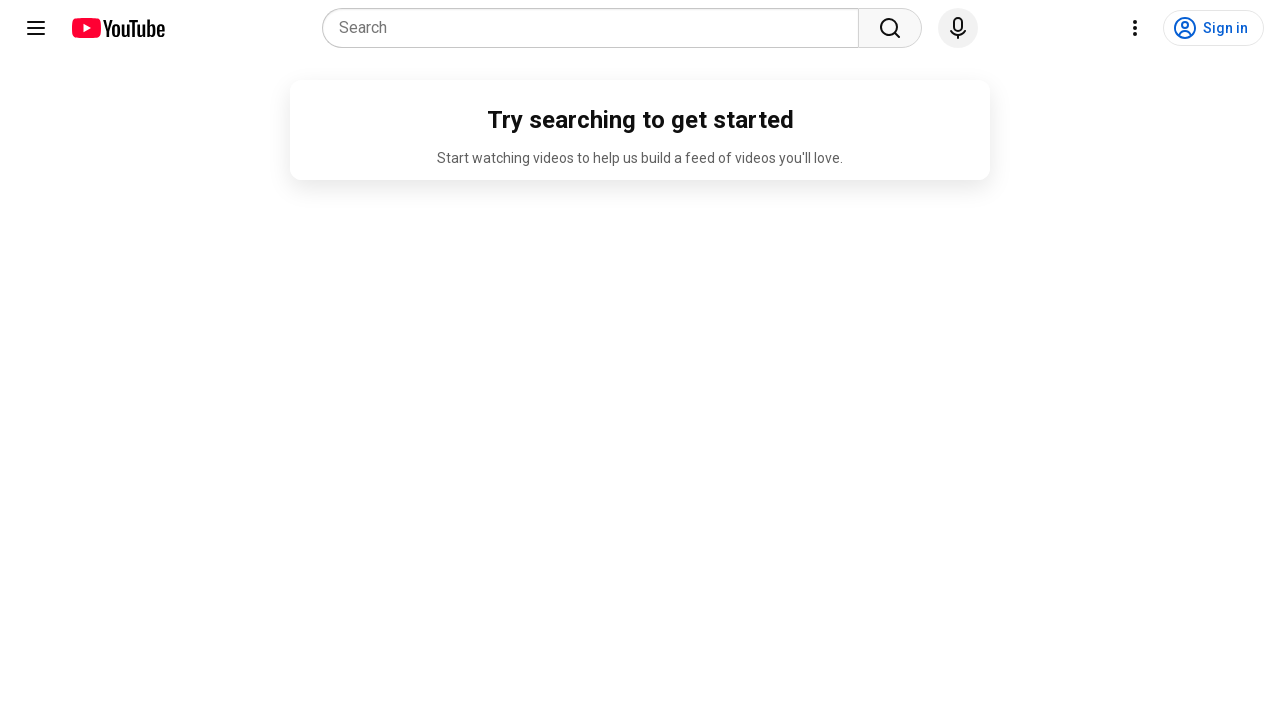